Tests registration form validation by filling valid data for all fields except last name, which receives invalid input "12)(" containing numbers and special characters, then submits the form.

Starting URL: https://suninjuly.github.io/registration1.html

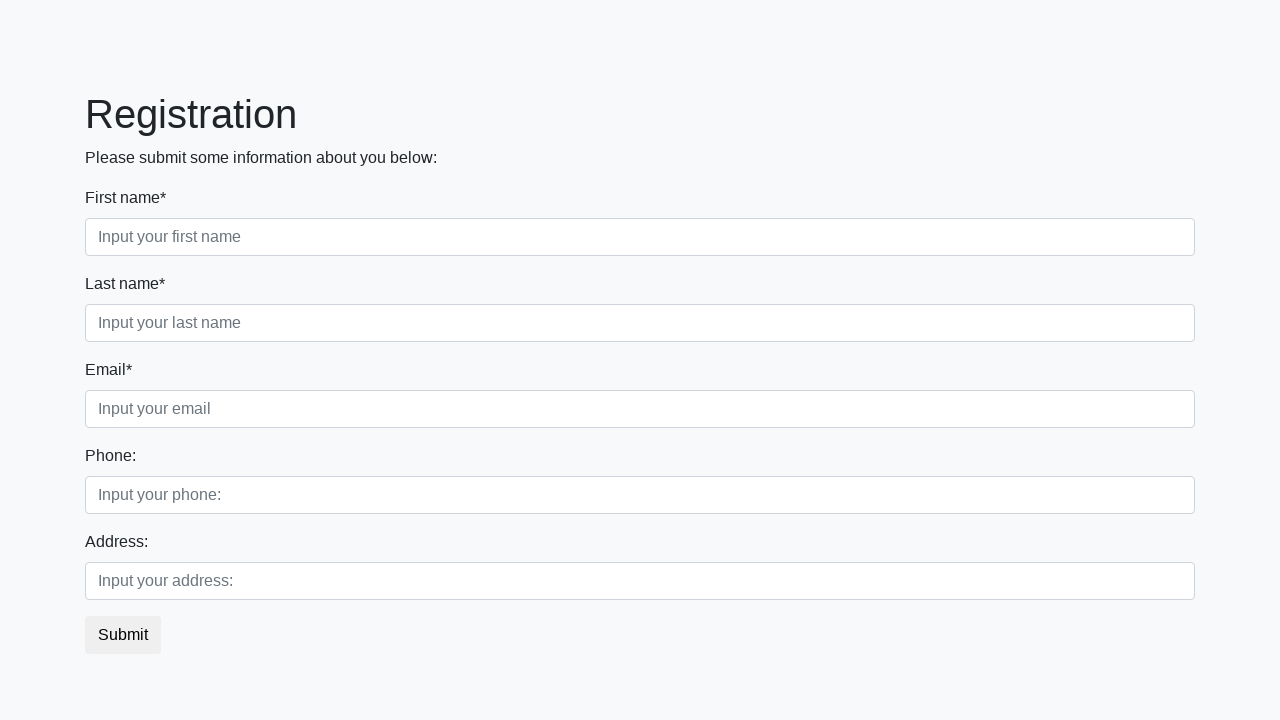

Filled first name field with 'Bob' on .first_block .form-group:nth-child(1) input
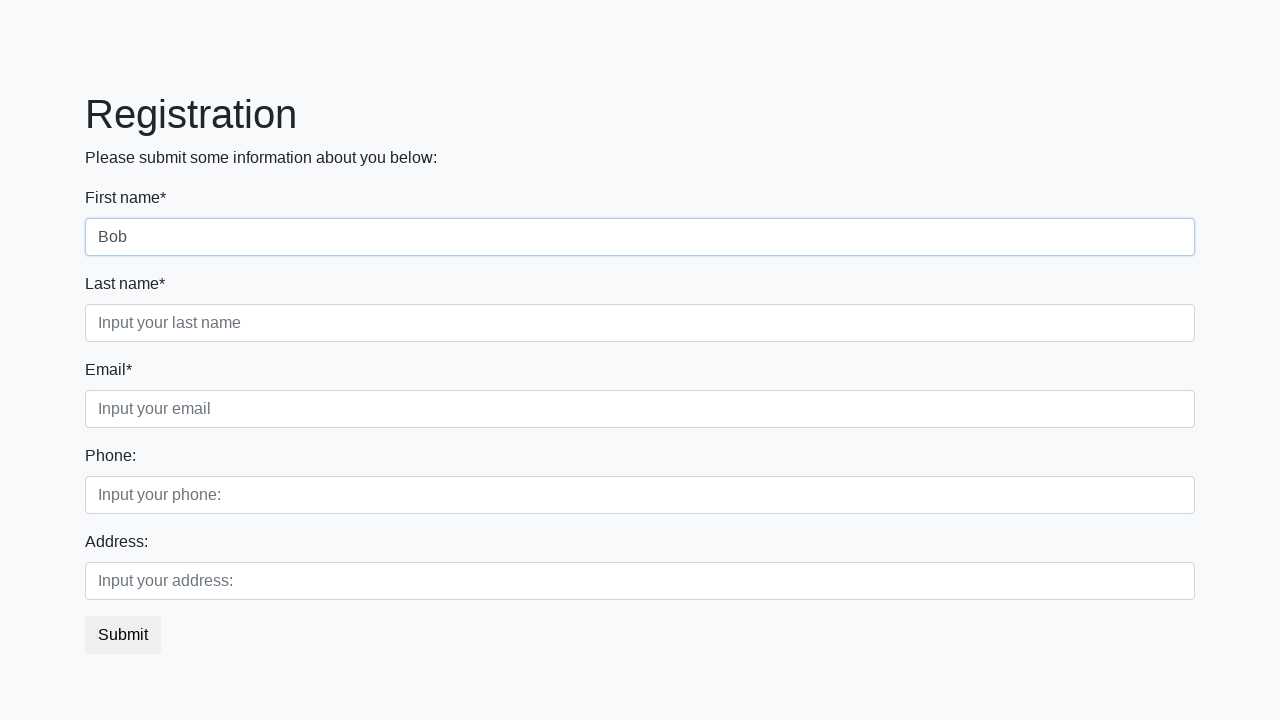

Filled email field with 'jo_mav@gmail.com' on div.first_block input.form-control.third
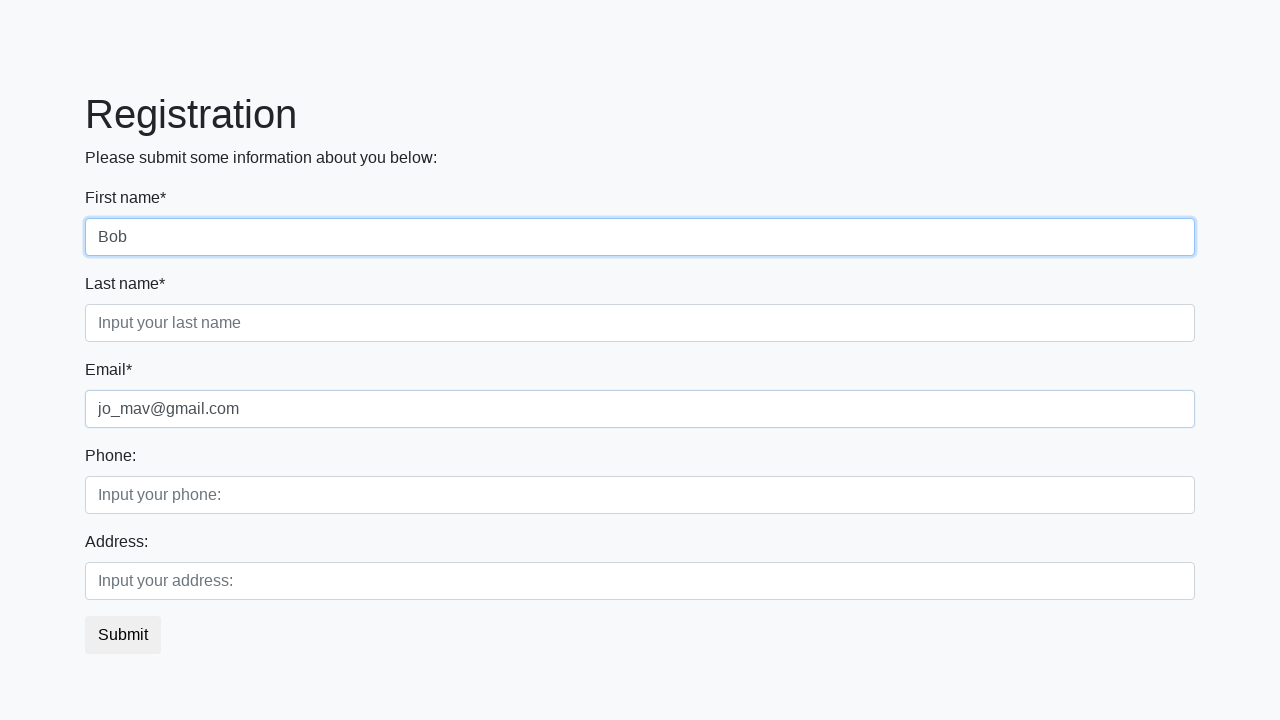

Filled phone field with '+4915175589654' on div.second_block input.form-control.first
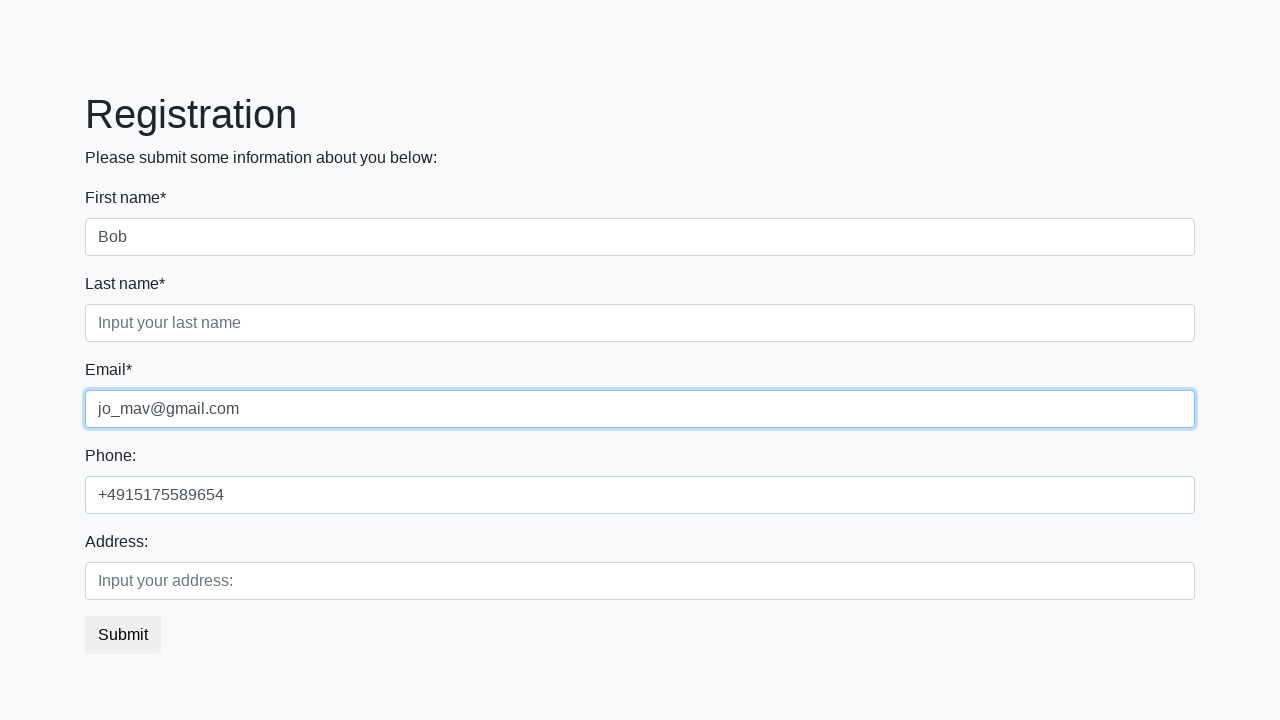

Filled address field with 'wersernstrasse - 11' on div.second_block input.form-control.second
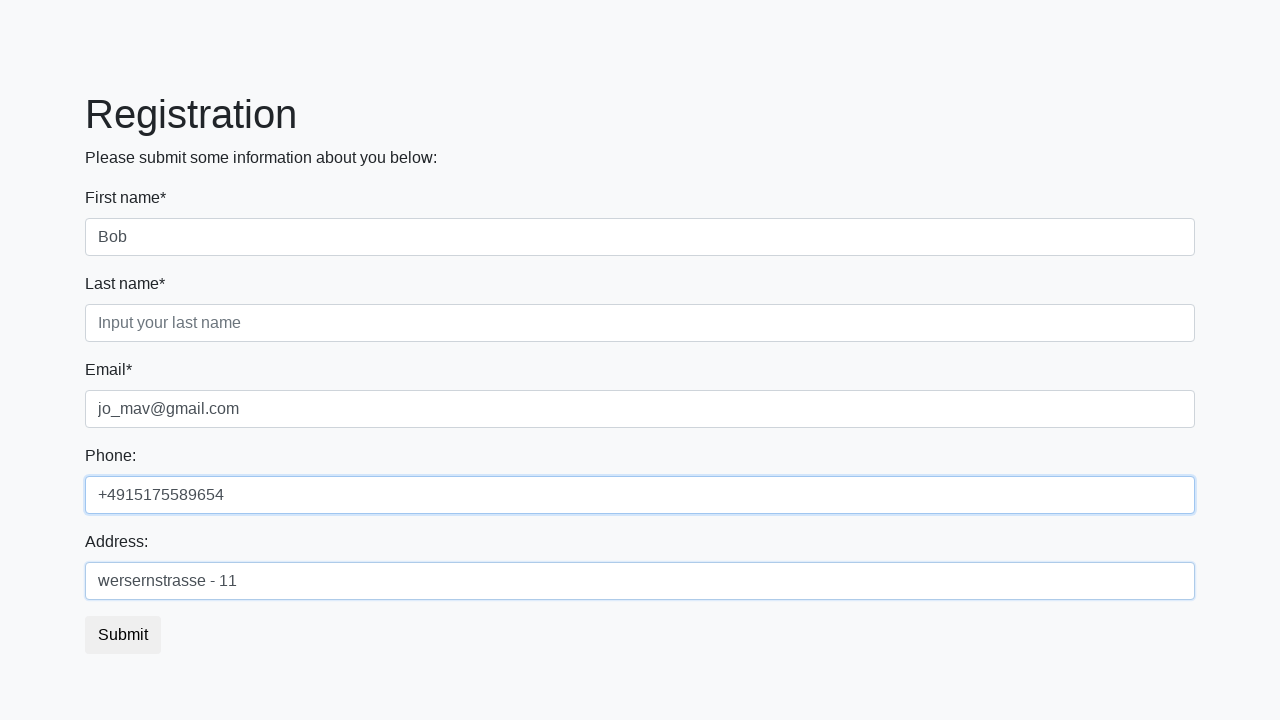

Filled last name field with invalid data '12)(' on div.first_block input.form-control.second
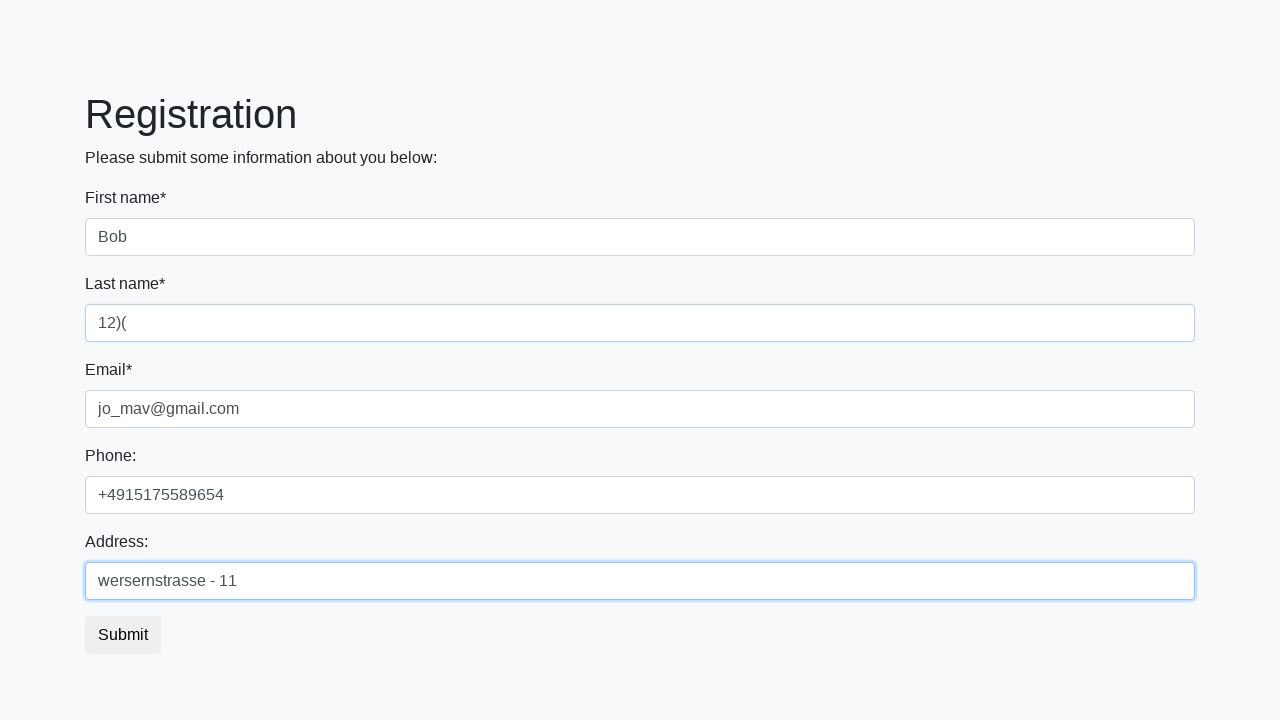

Clicked submit button to submit form with invalid last name at (123, 635) on button.btn.btn-default
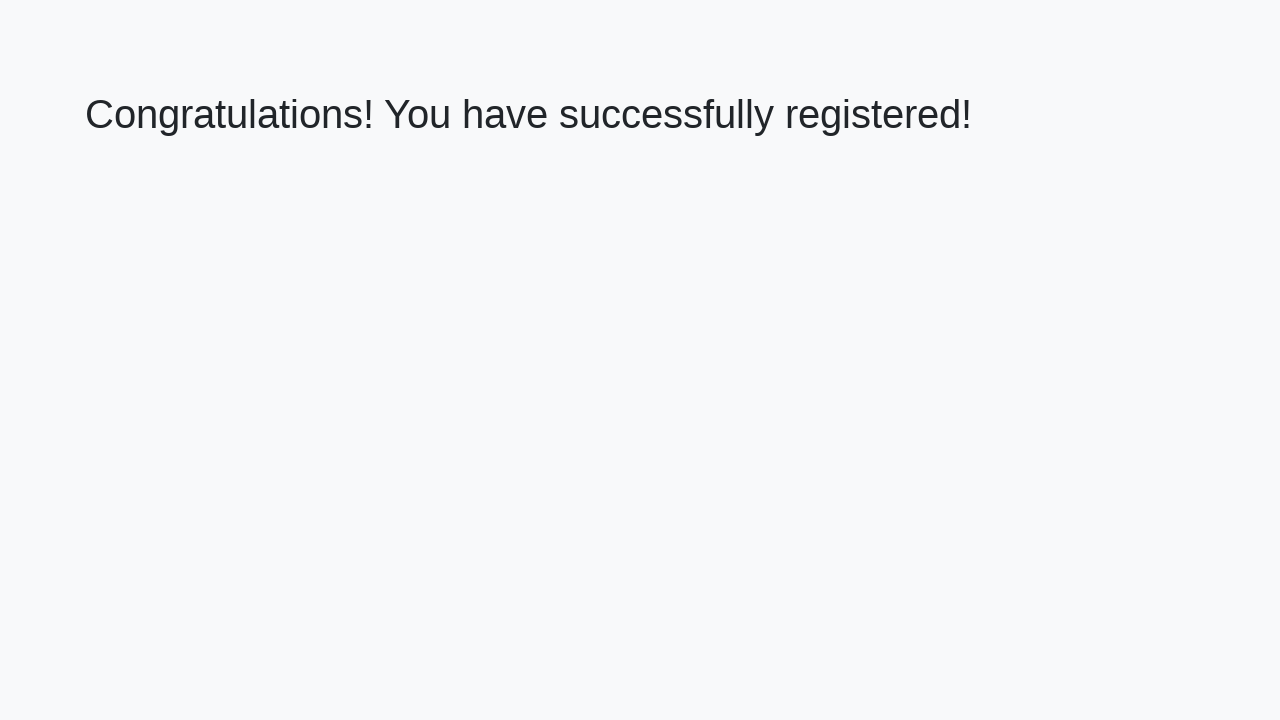

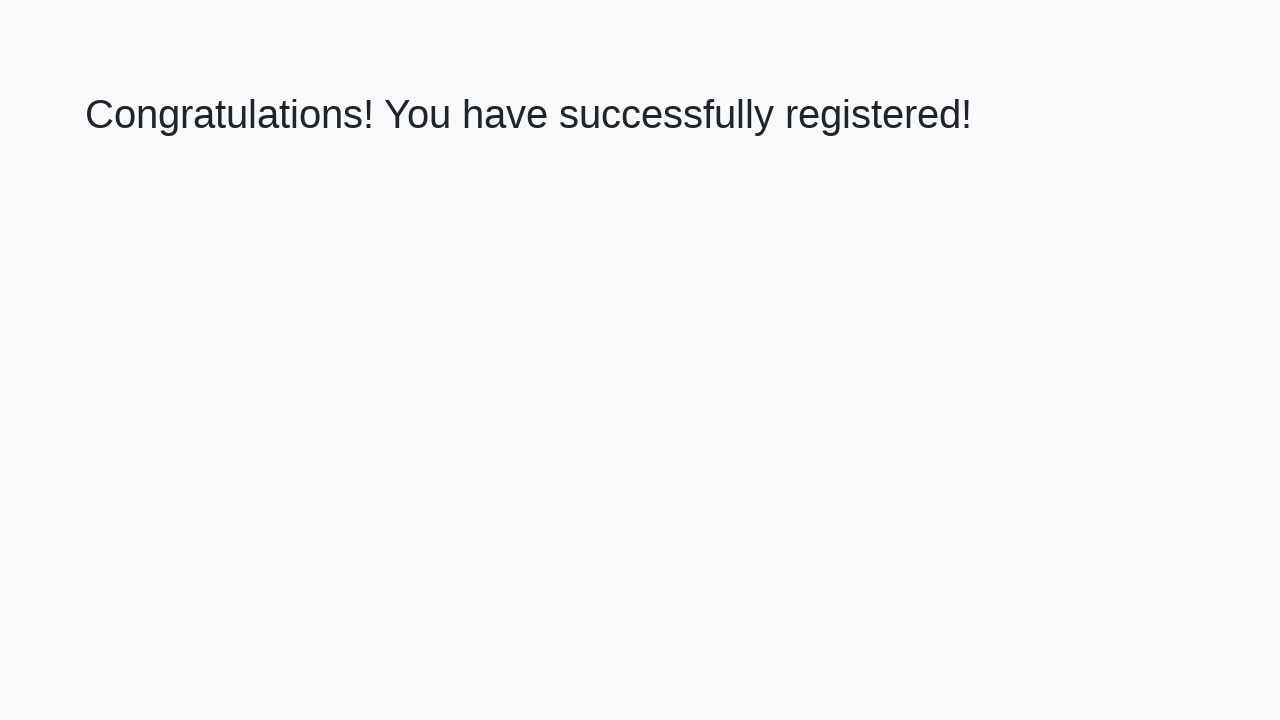